Tests dynamic controls functionality by clicking Remove button, verifying "It's gone!" message appears, then clicking Add button and verifying "It's back!" message appears

Starting URL: https://the-internet.herokuapp.com/dynamic_controls

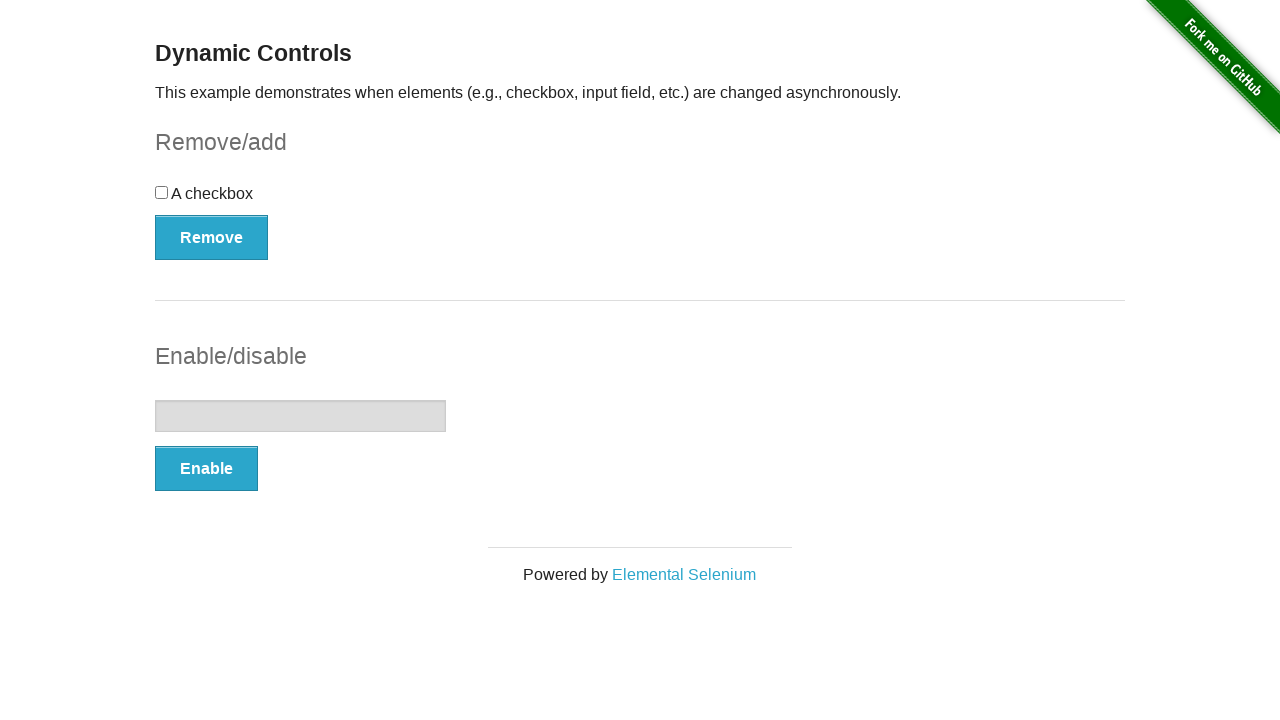

Clicked Remove button to delete dynamic control at (212, 237) on xpath=//*[text()='Remove']
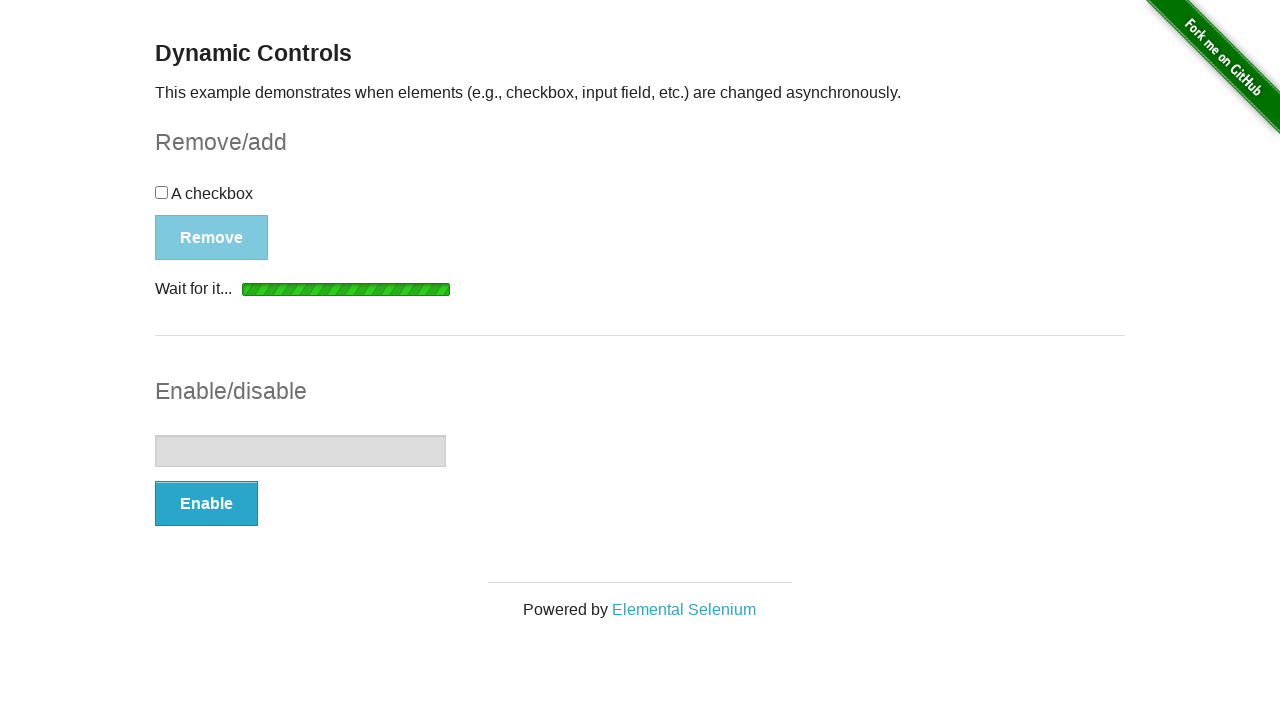

Verified 'It's gone!' message appeared after removing control
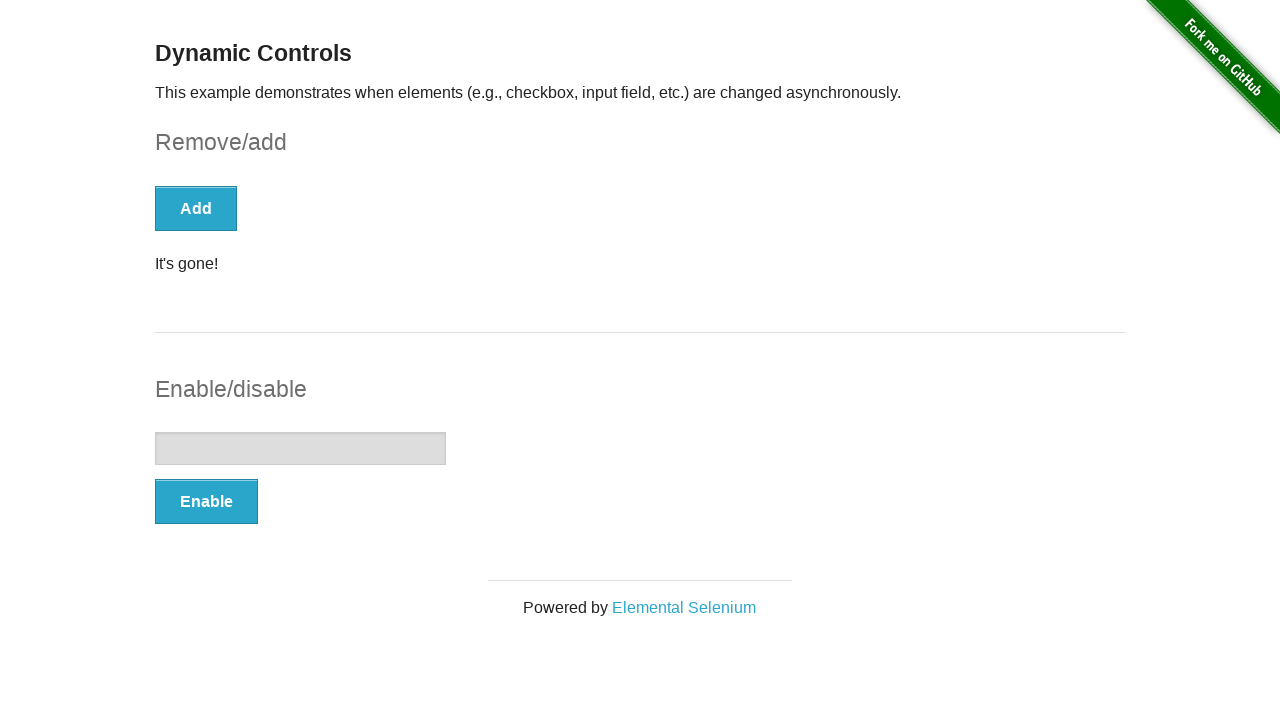

Clicked Add button to restore dynamic control at (196, 208) on xpath=//*[text()='Add']
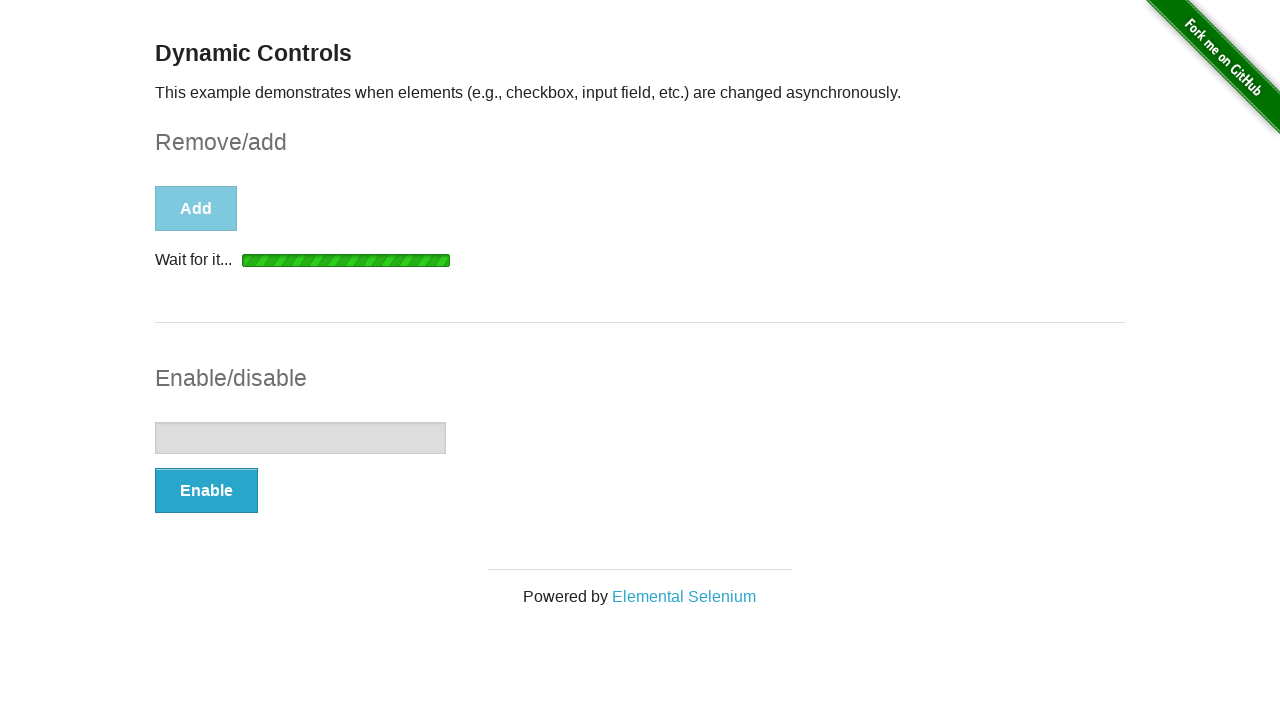

Verified 'It's back!' message appeared after adding control back
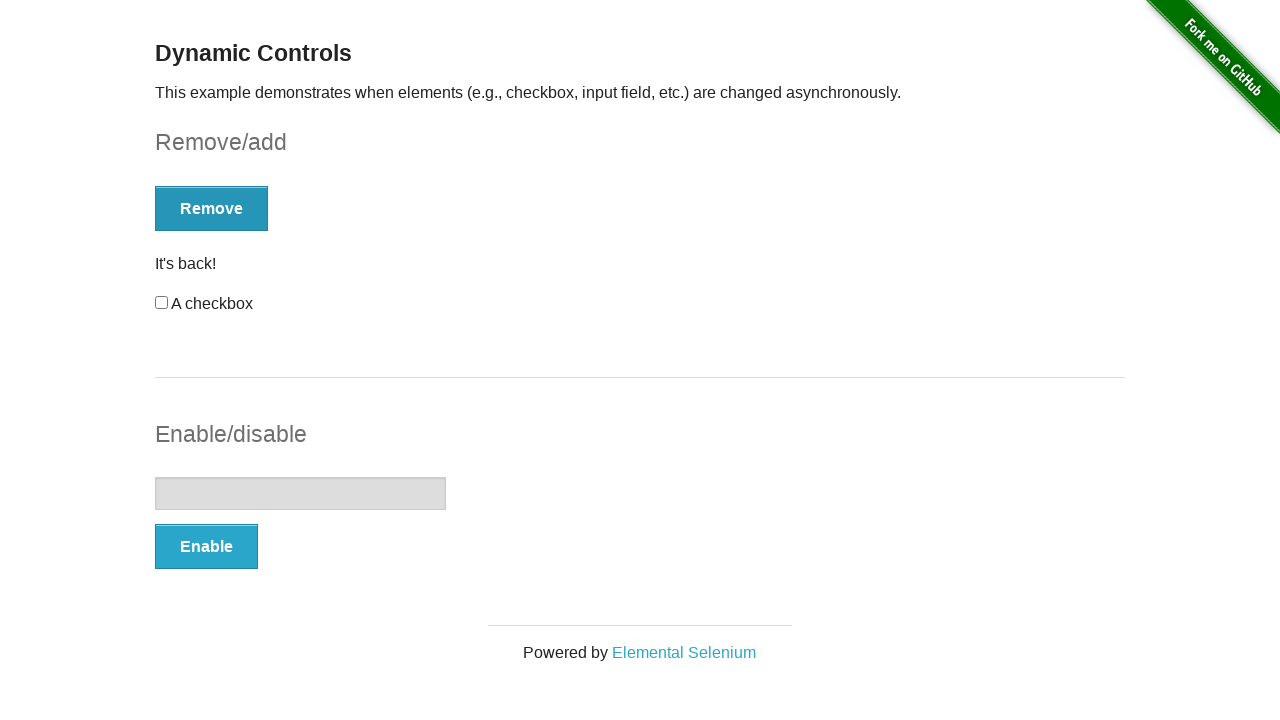

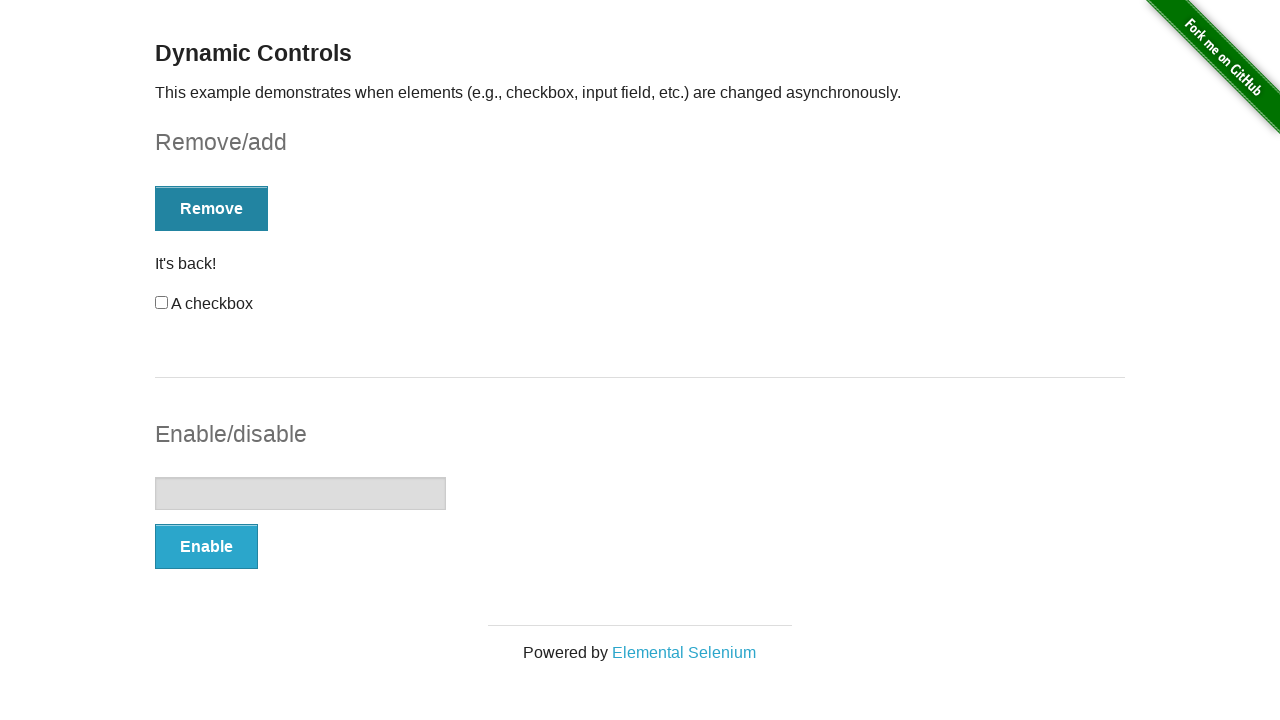